Tests PDF file download functionality by filling an input field, generating a PDF file, and clicking the download link to trigger a download.

Starting URL: https://testautomationpractice.blogspot.com/p/download-files_25.html

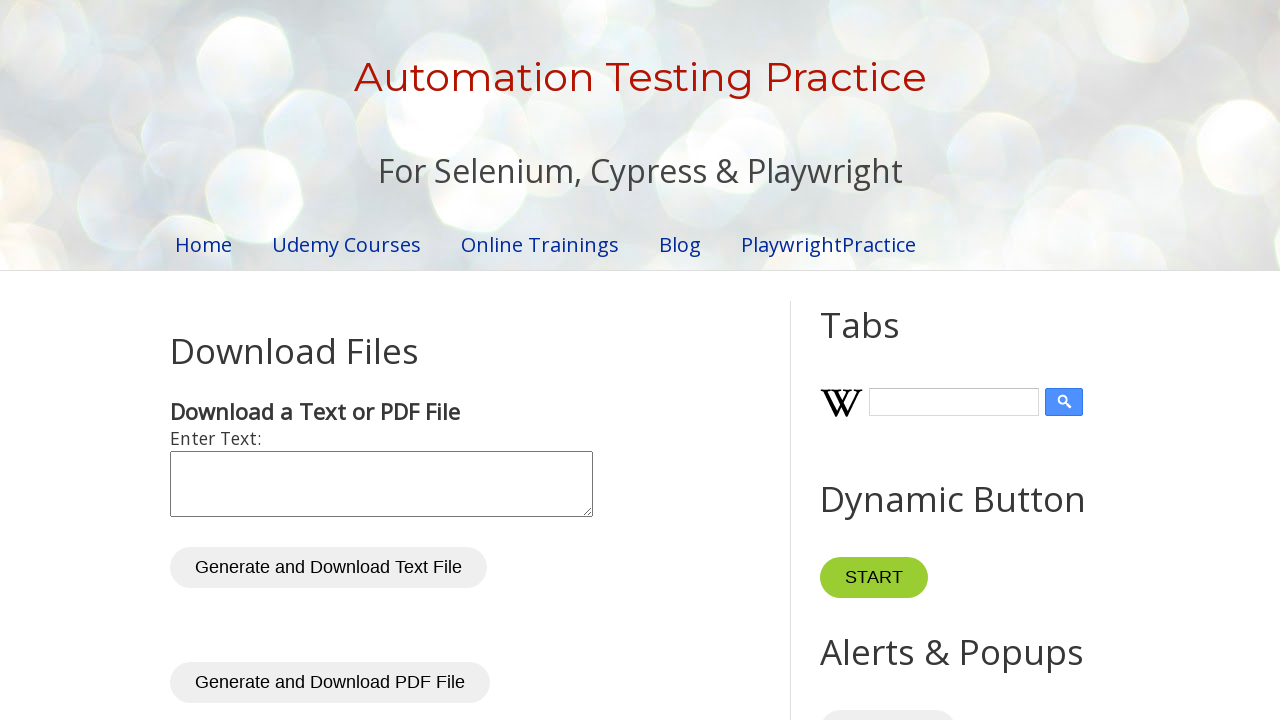

Filled input field with 'welcome' on #inputText
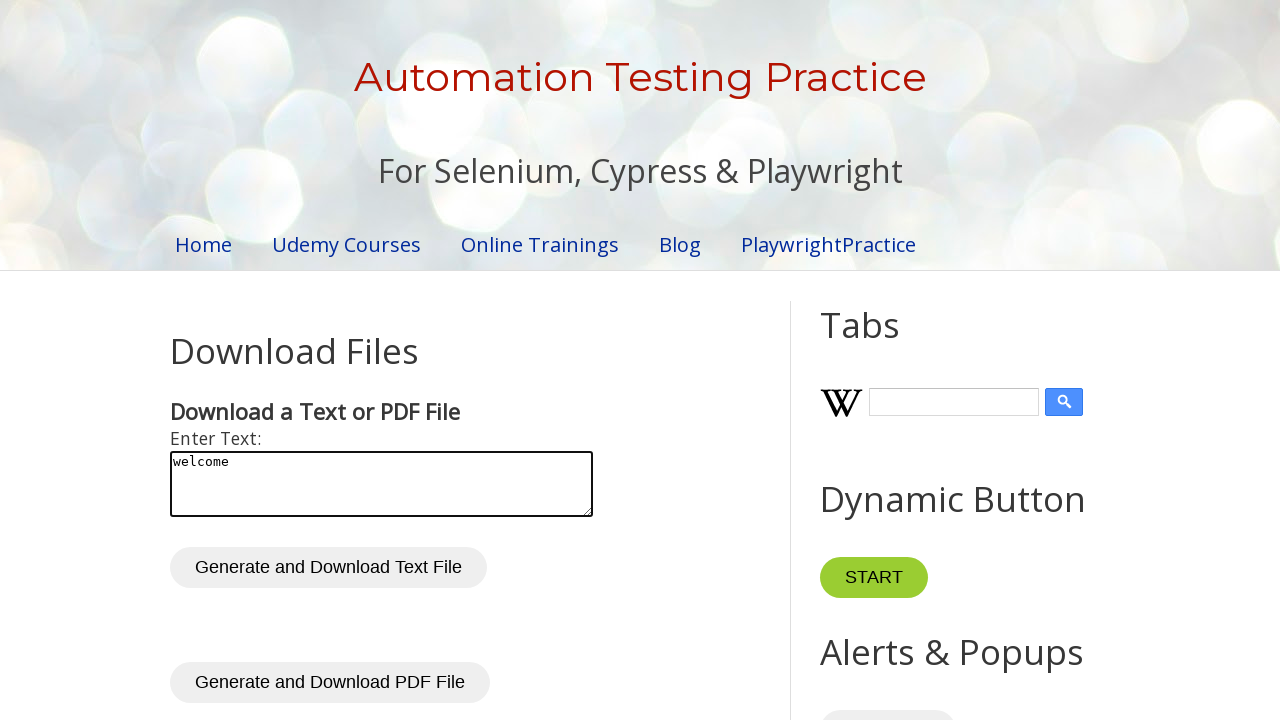

Clicked generate PDF button at (330, 683) on #generatePdf
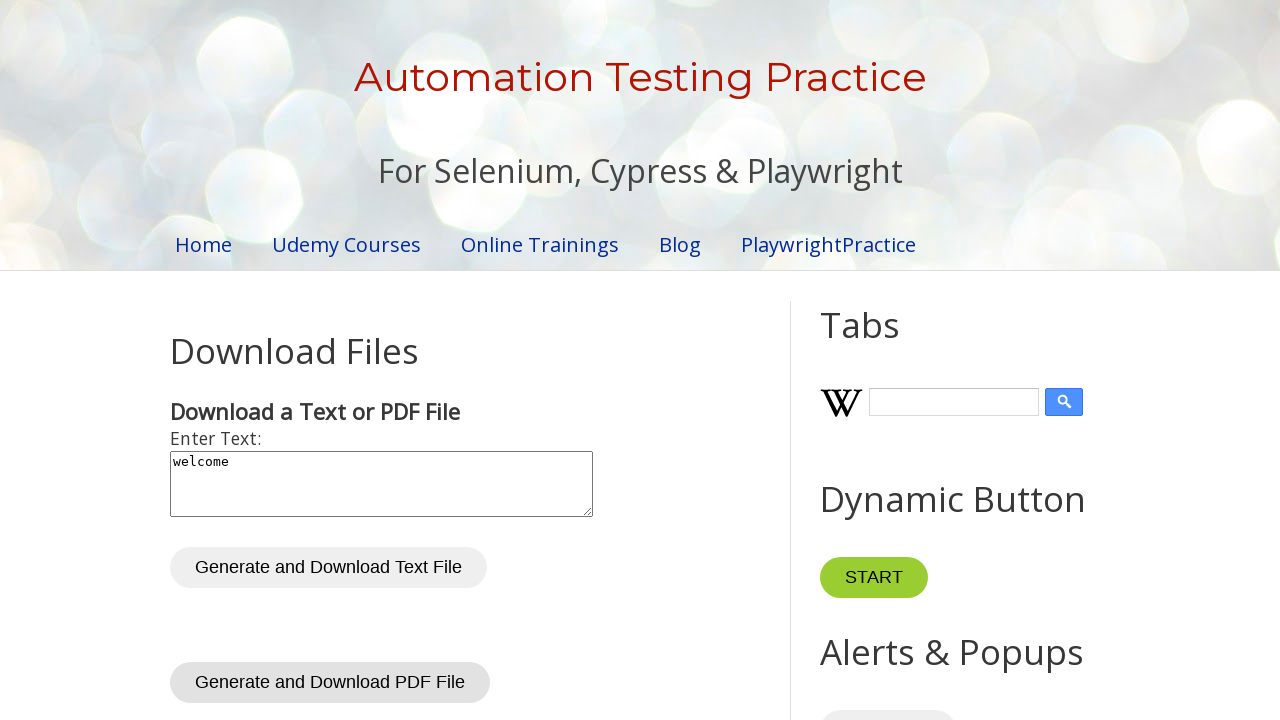

Clicked PDF download link and download started at (246, 361) on #pdfDownloadLink
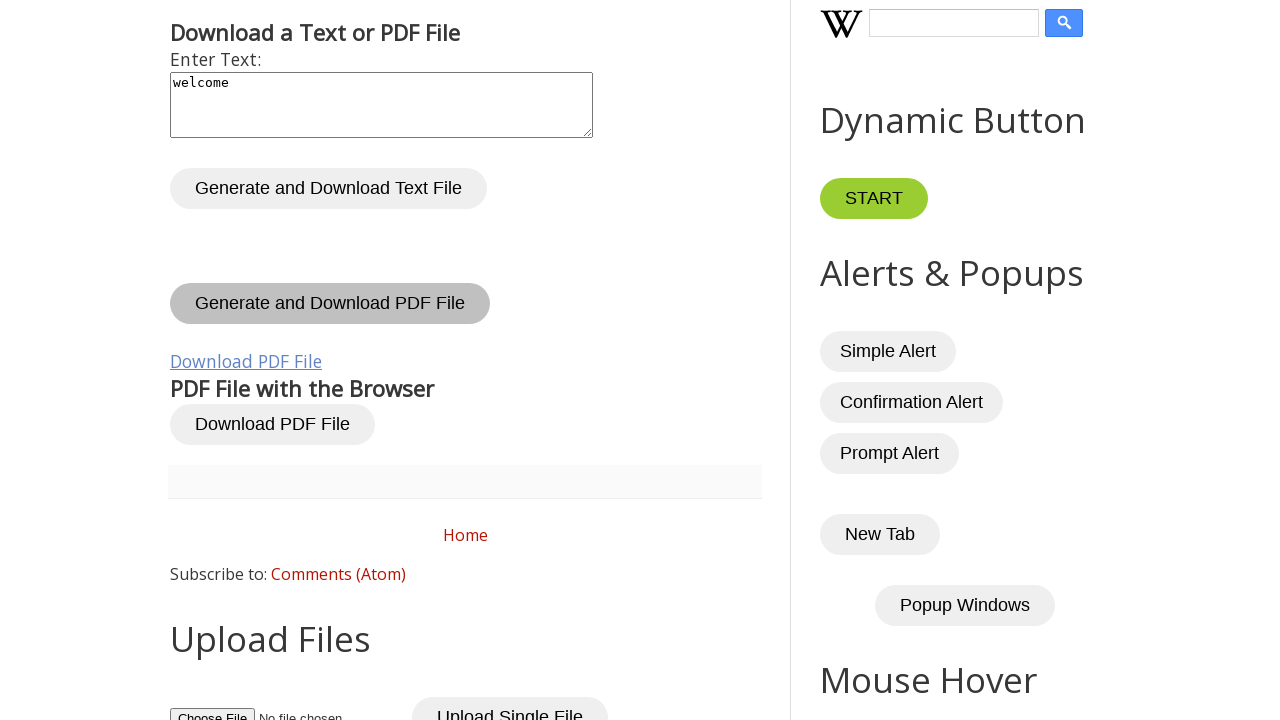

Retrieved download object from download event
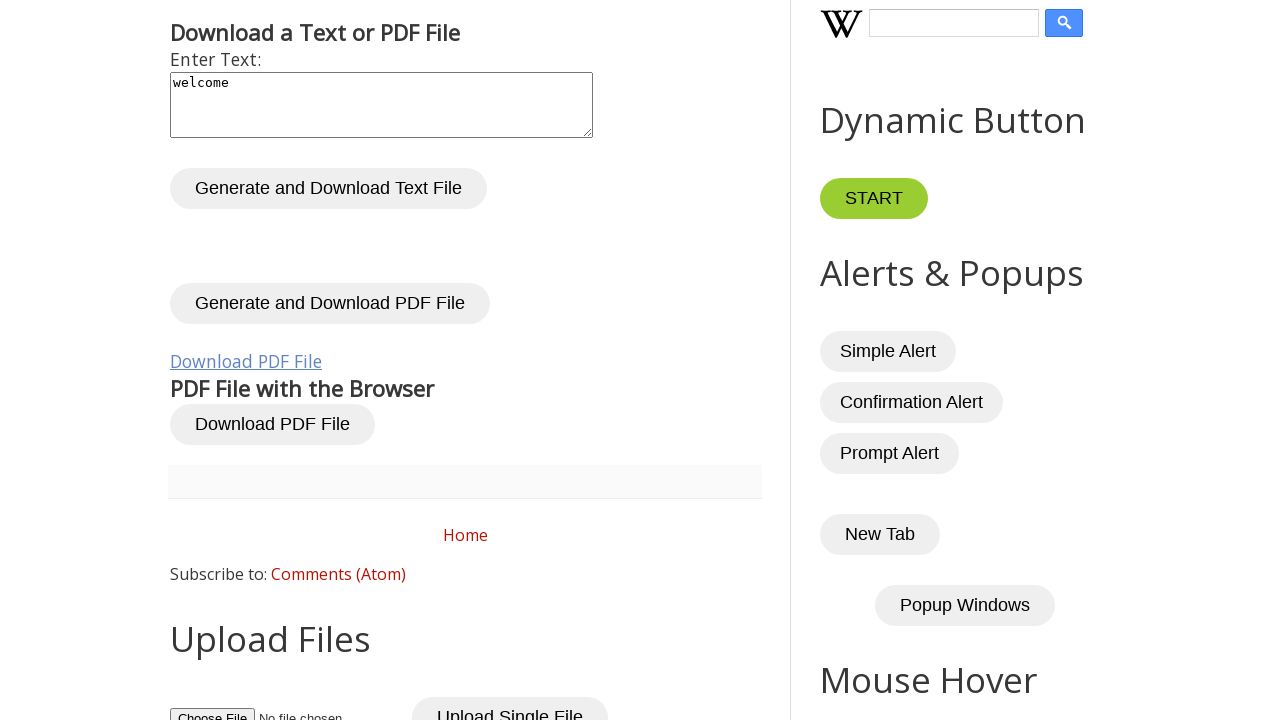

PDF file download completed successfully
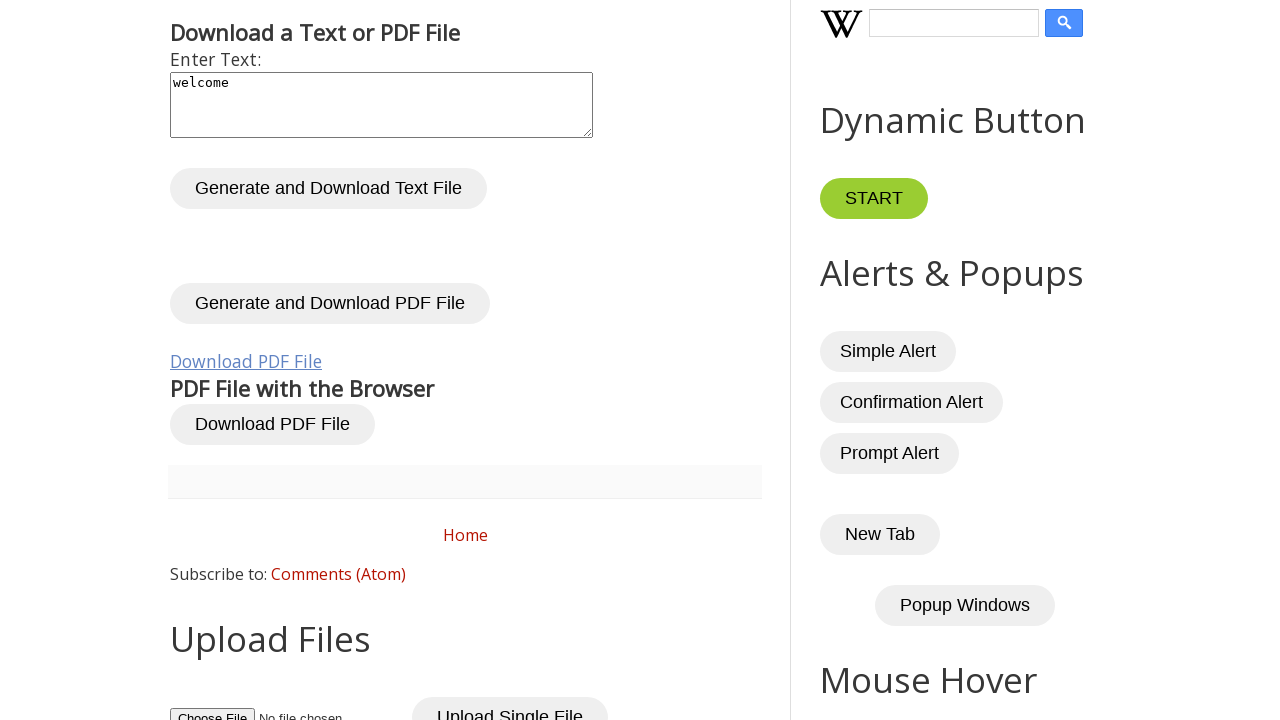

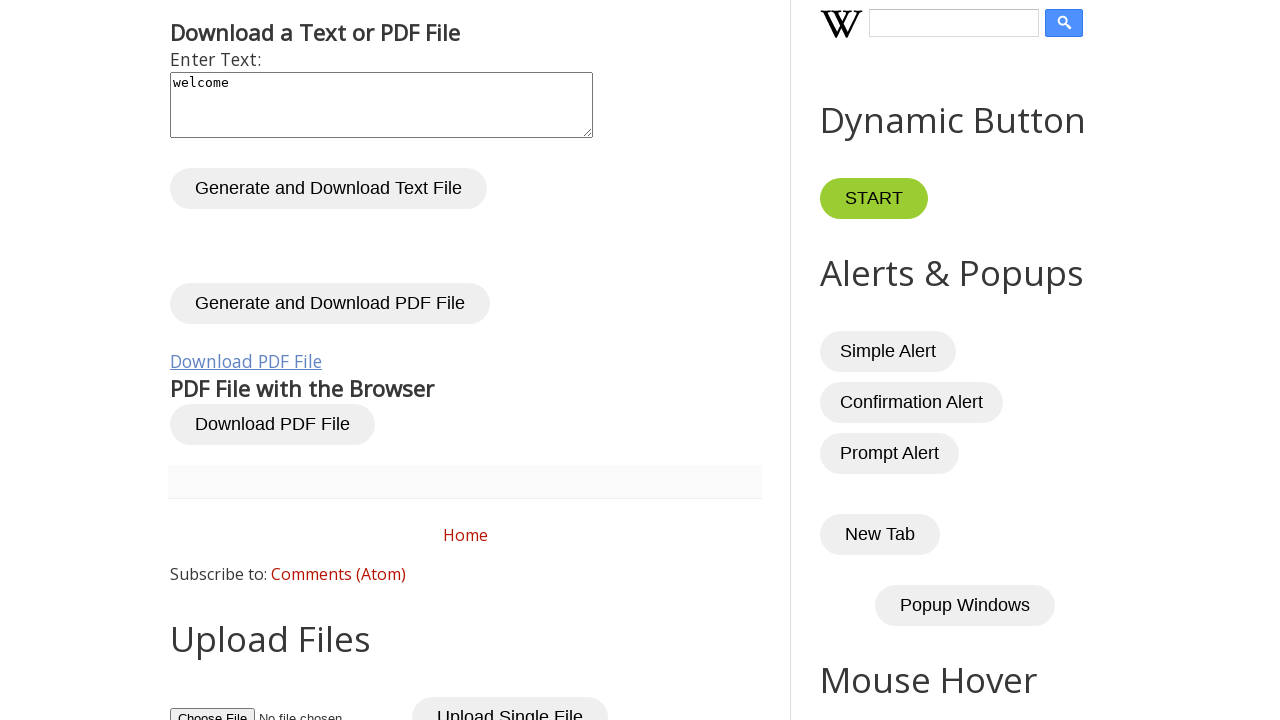